Tests dropdown selection on DemoQA by interacting with a custom select menu without using the Select class

Starting URL: https://demoqa.com/select-menu

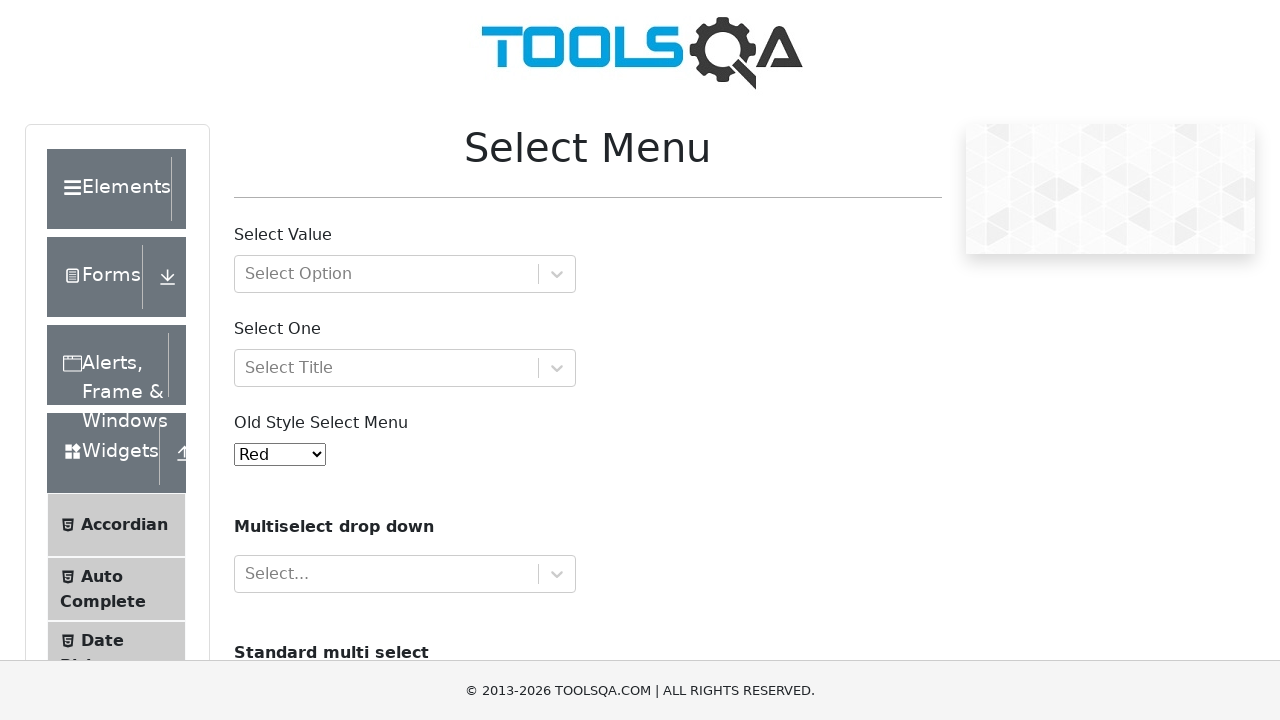

Filled custom dropdown input with 'Group 1, option 2' on //div[@id='withOptGroup']//input
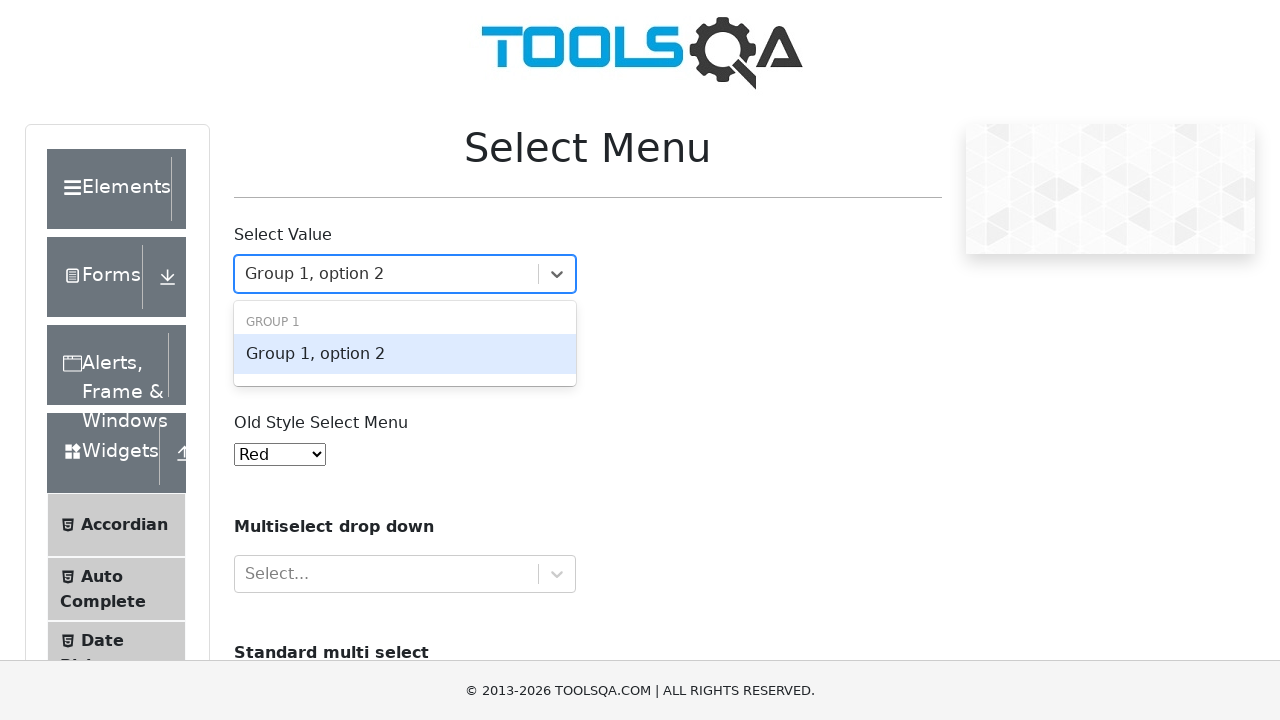

Pressed Tab to confirm dropdown selection
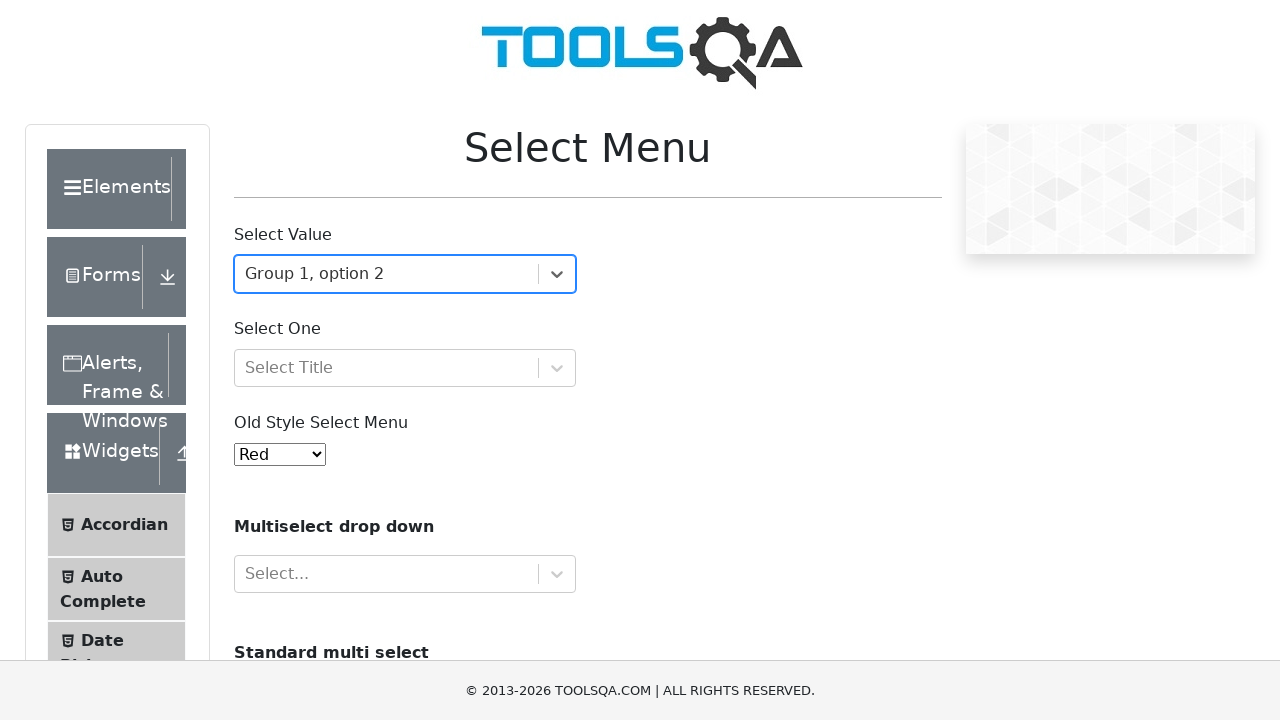

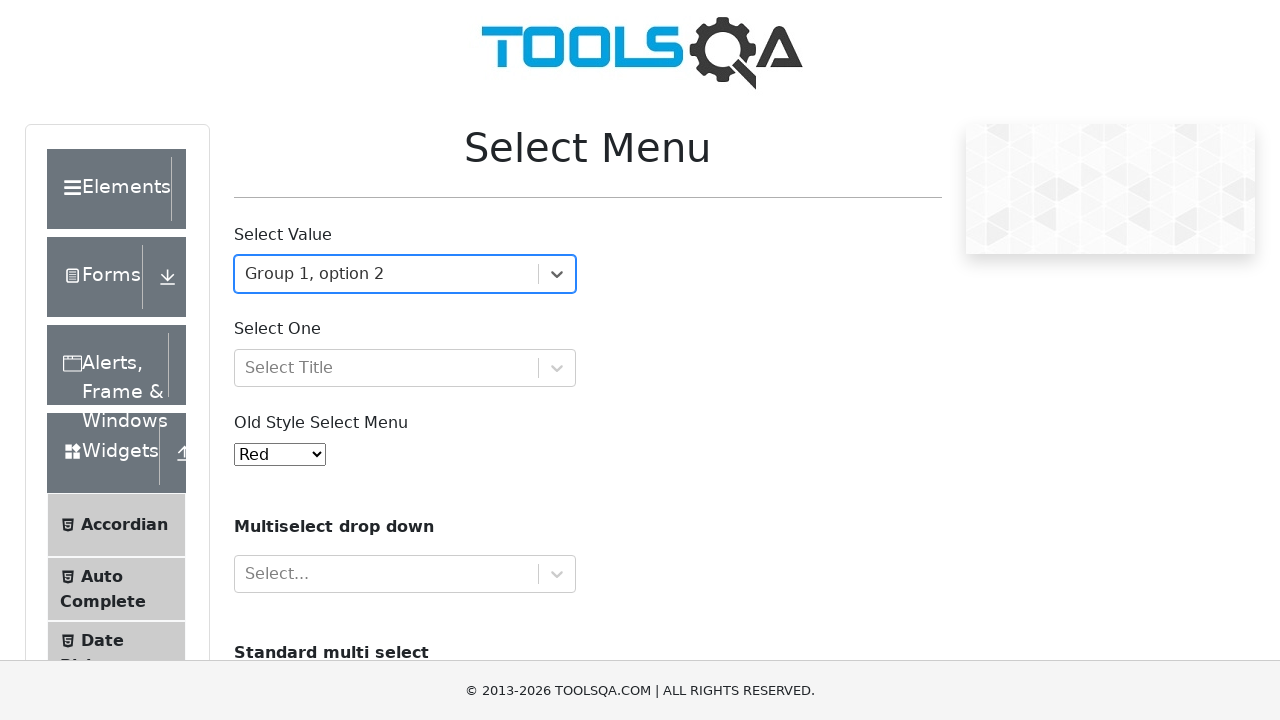